Tests the KU Classes course search functionality by entering a course code (EECS), clicking the search button, and verifying that search results are displayed in a table format.

Starting URL: https://classes.ku.edu/

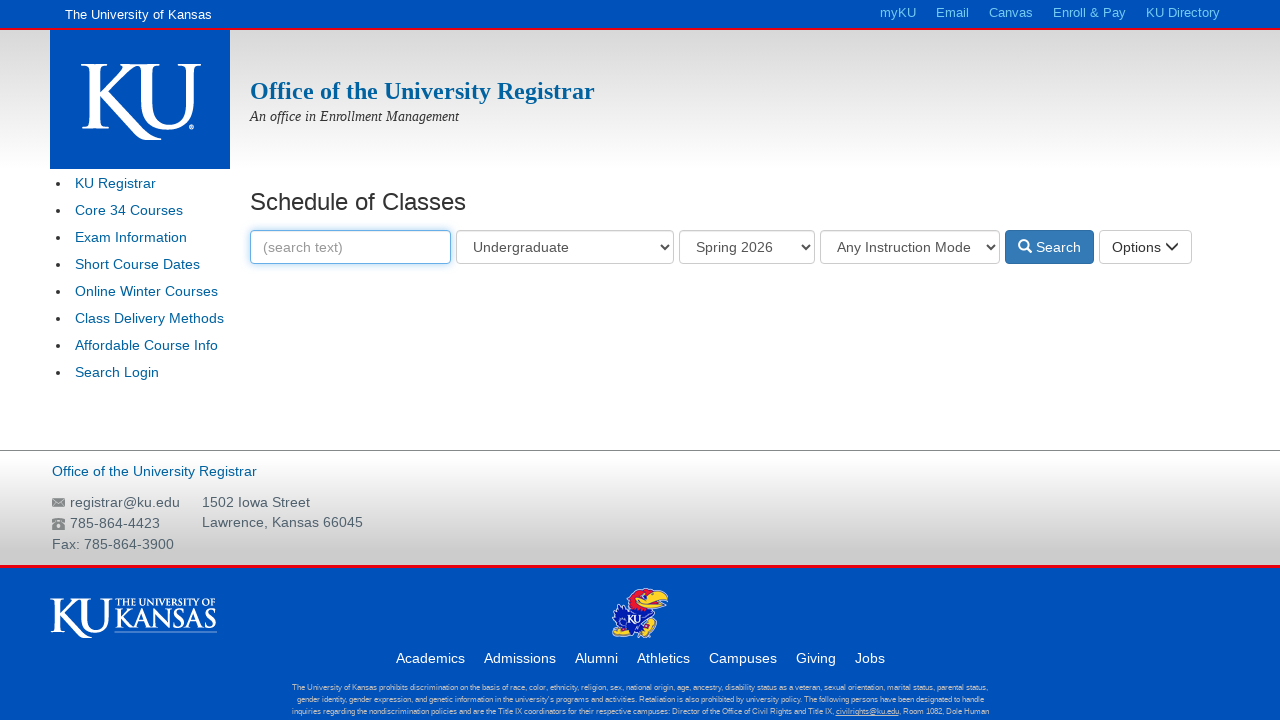

Waited for search input field to load
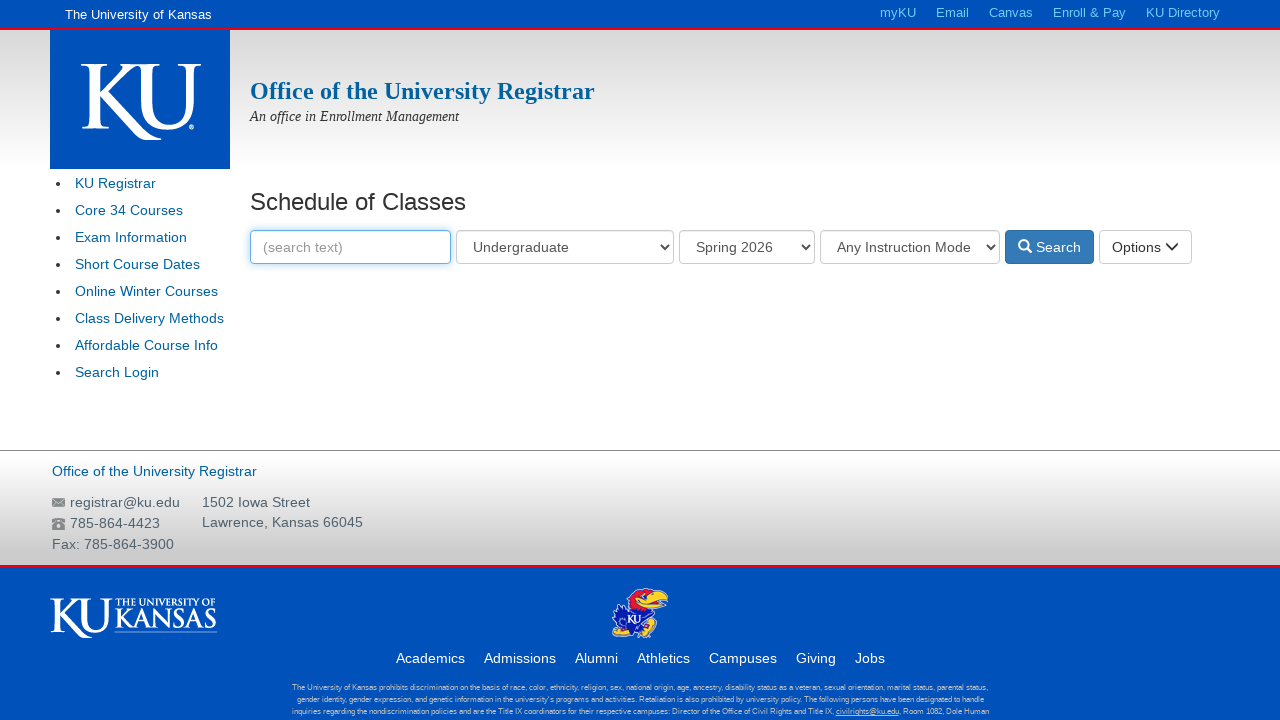

Filled search field with course code 'EECS' on #classesSearchText
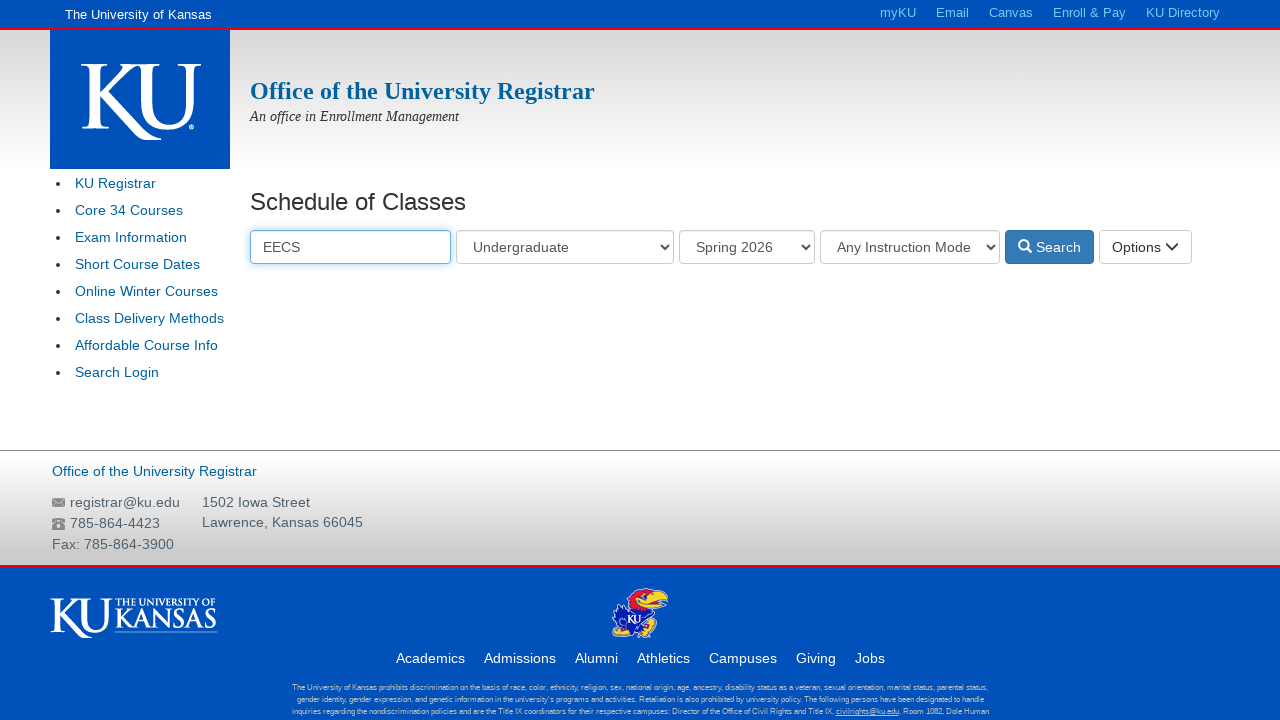

Pressed Enter to trigger search on #classesSearchText
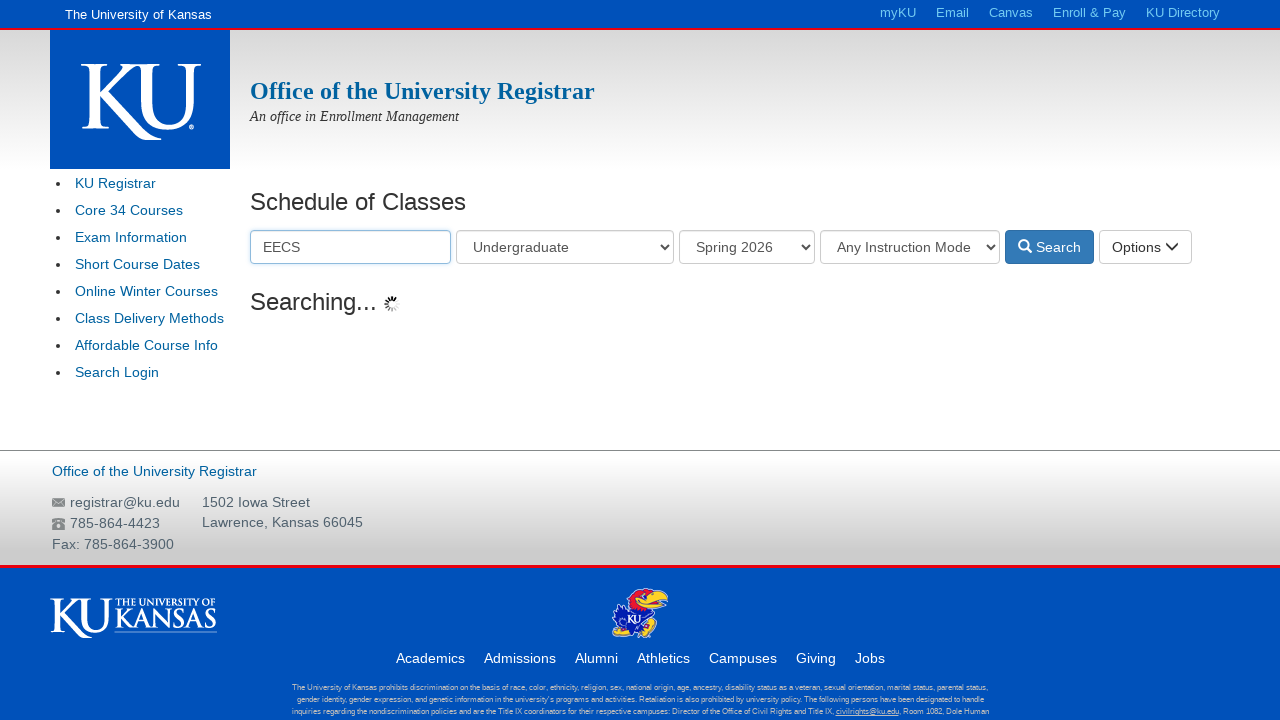

Clicked the search button at (1050, 247) on .btn.btn-primary.classSearchButton.classes_searchBarItem
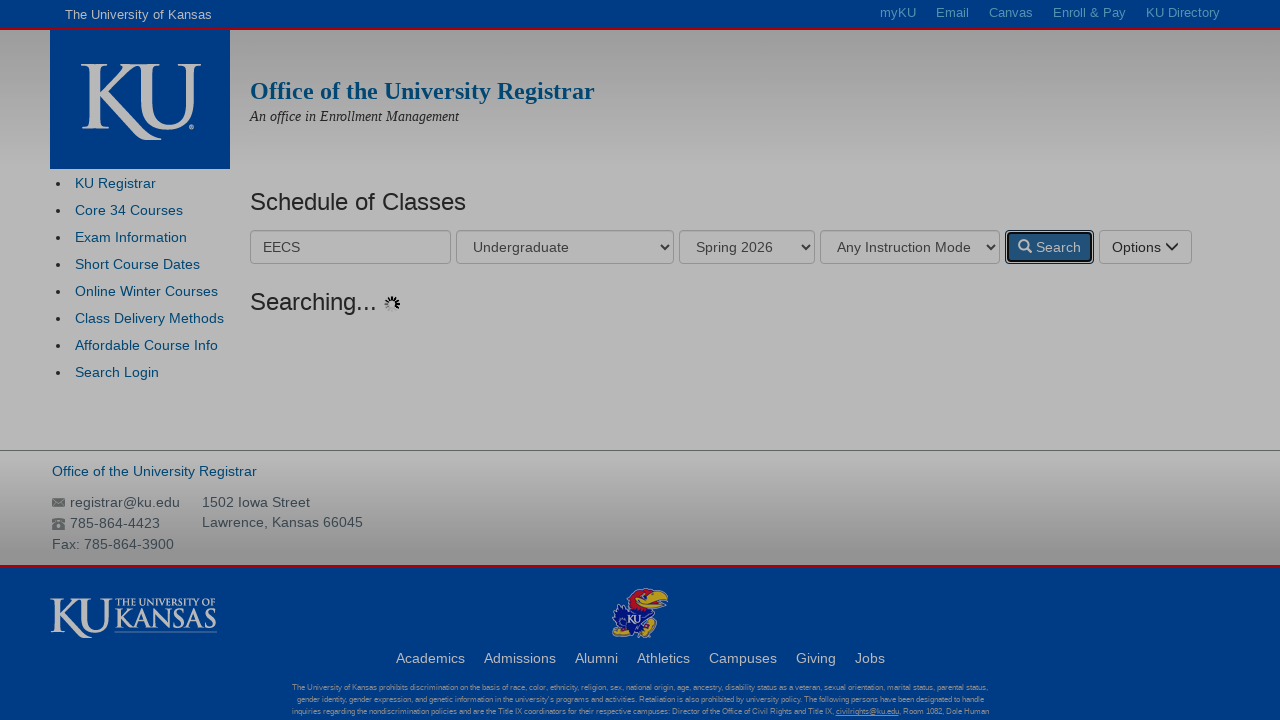

Search results container became visible
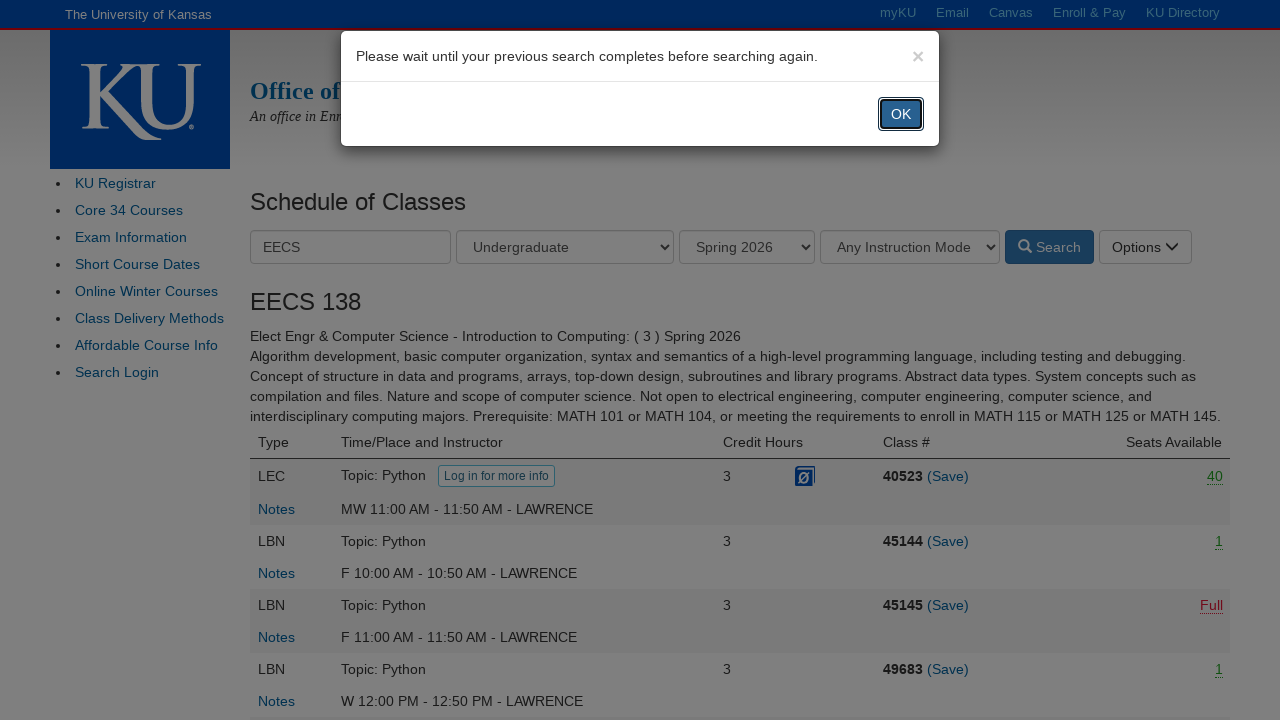

Course search results table loaded with courses
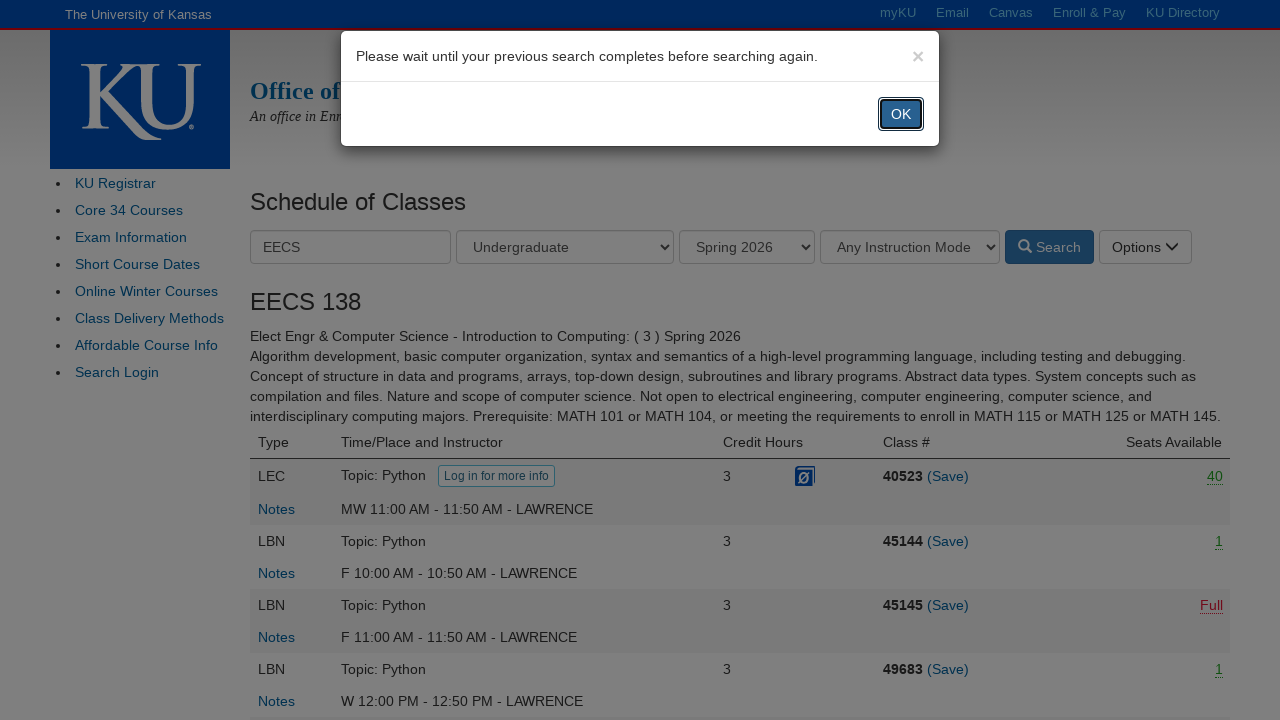

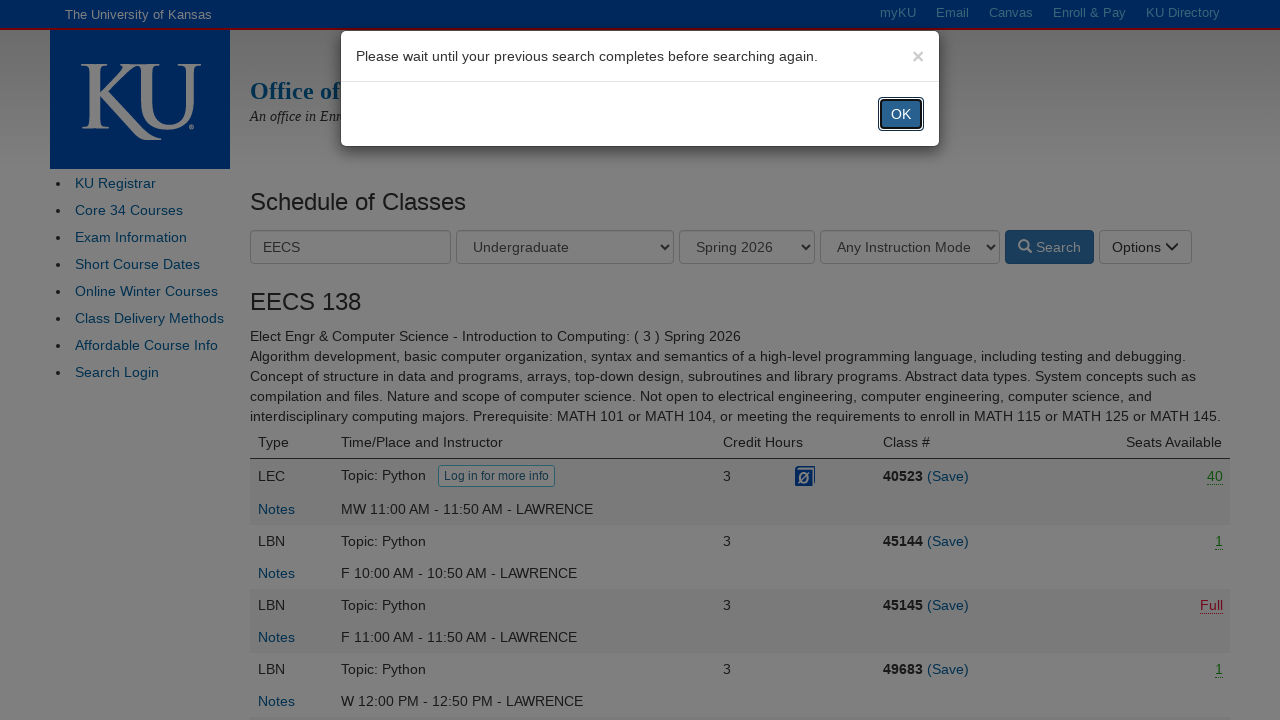